Tests that a button with dynamic ID can be located using XPath text content and verifies the ID changes after page refresh

Starting URL: http://uitestingplayground.com/dynamicid

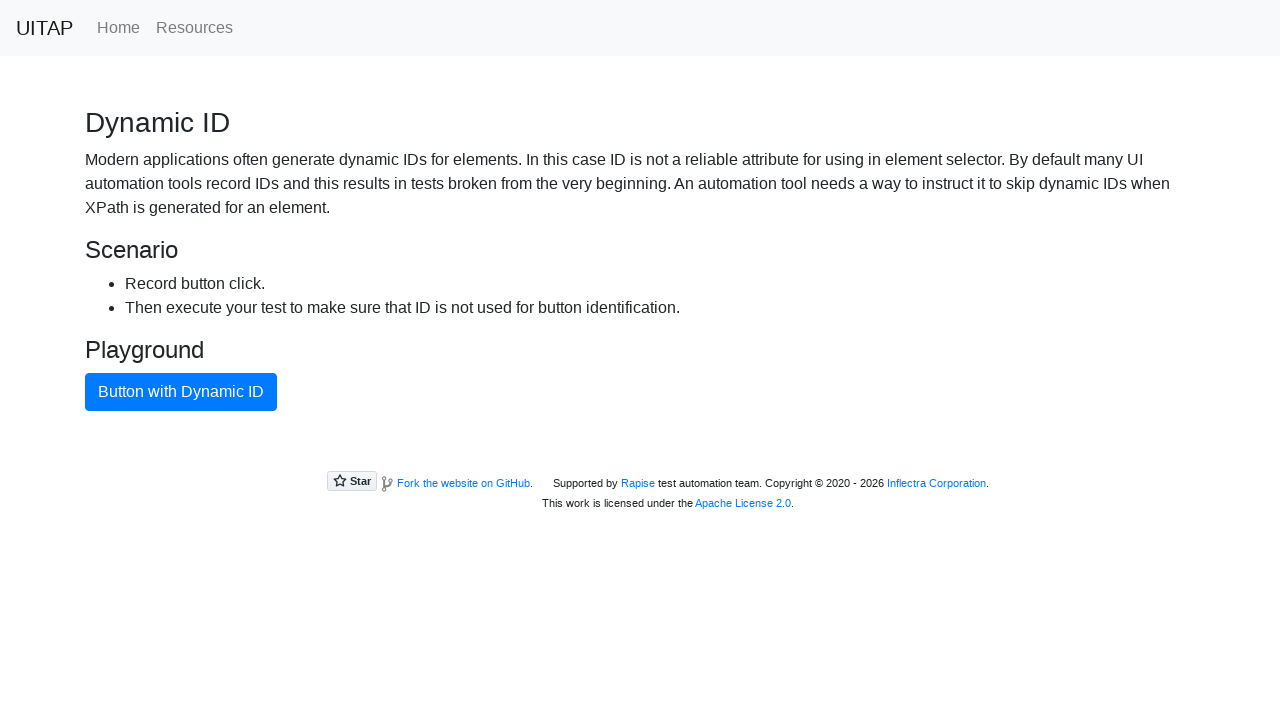

Located button with dynamic ID using XPath text content
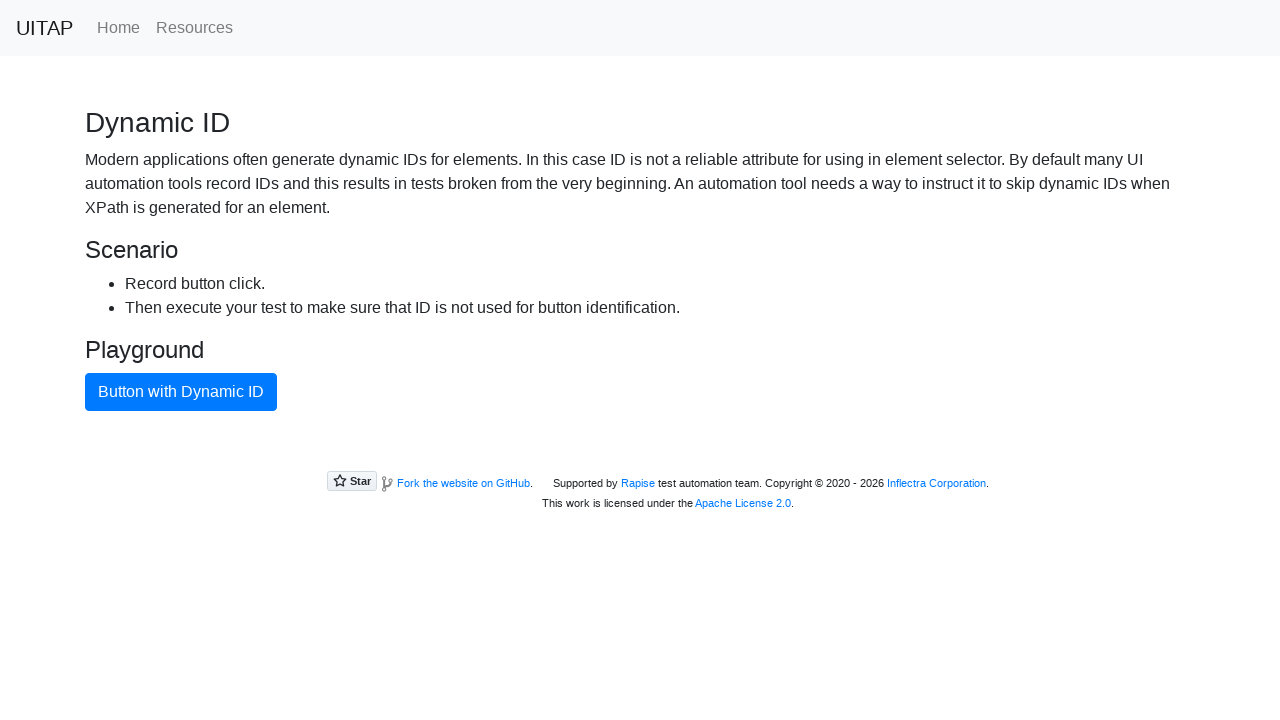

Retrieved initial button ID: 2c00e7c9-a854-f17c-d780-c21208026af1
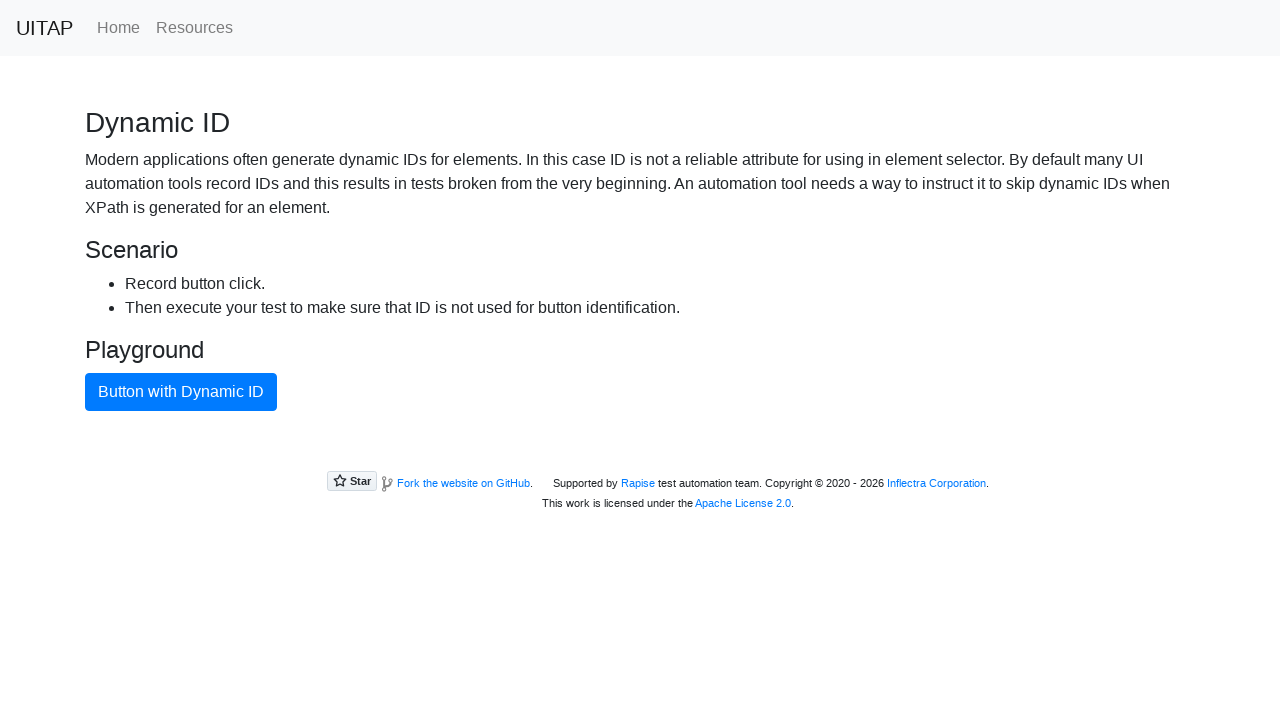

Clicked button with dynamic ID at (181, 392) on xpath=//button[contains(text(),'Button with Dynamic ID')]
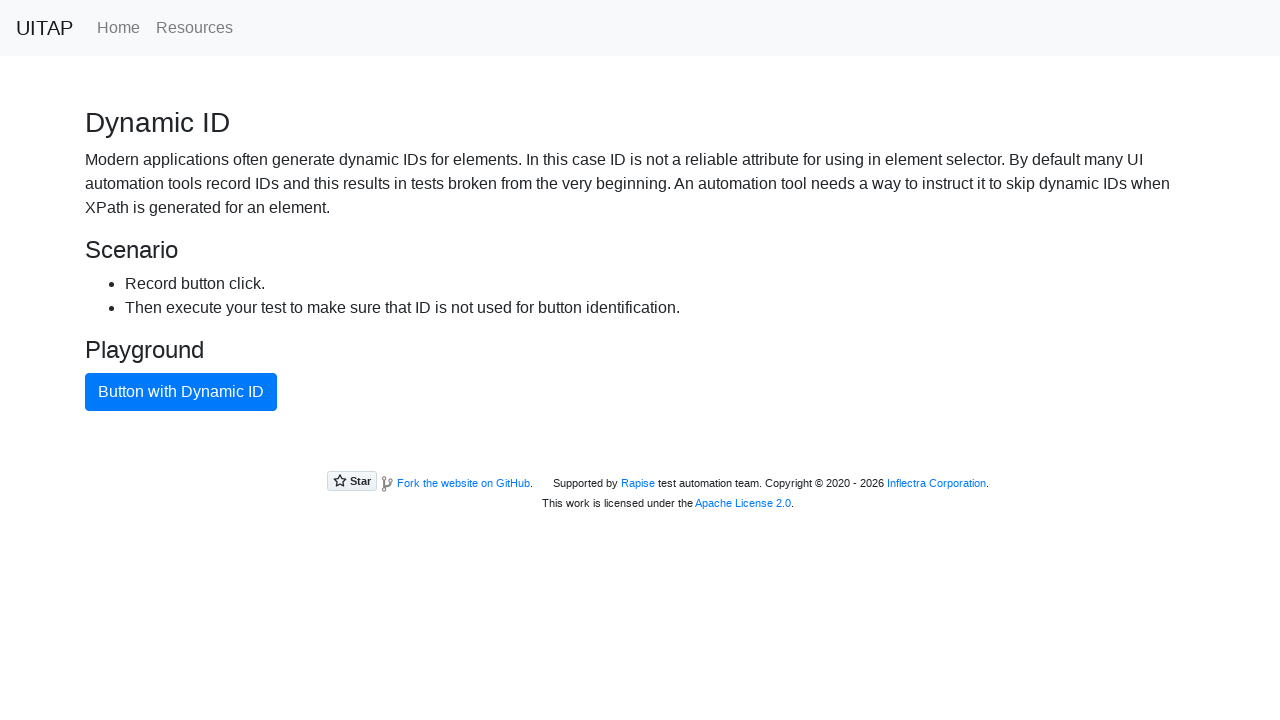

Reloaded the page
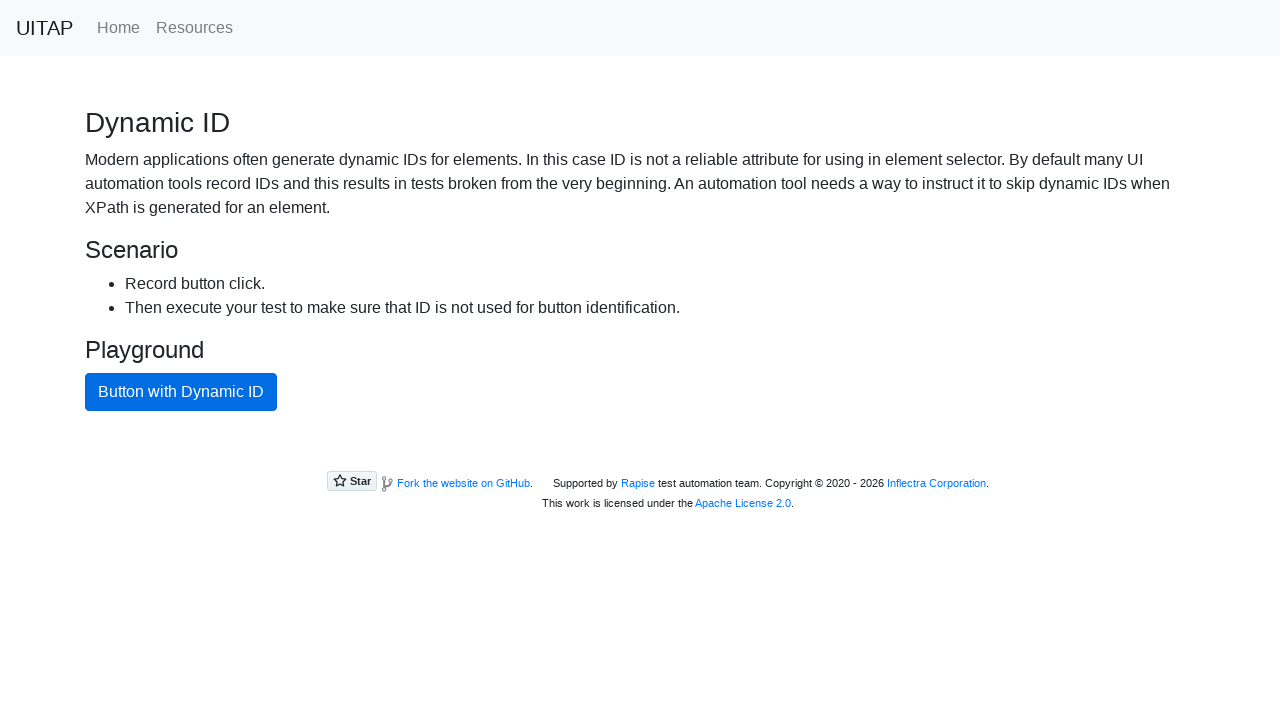

Located button with dynamic ID again after refresh
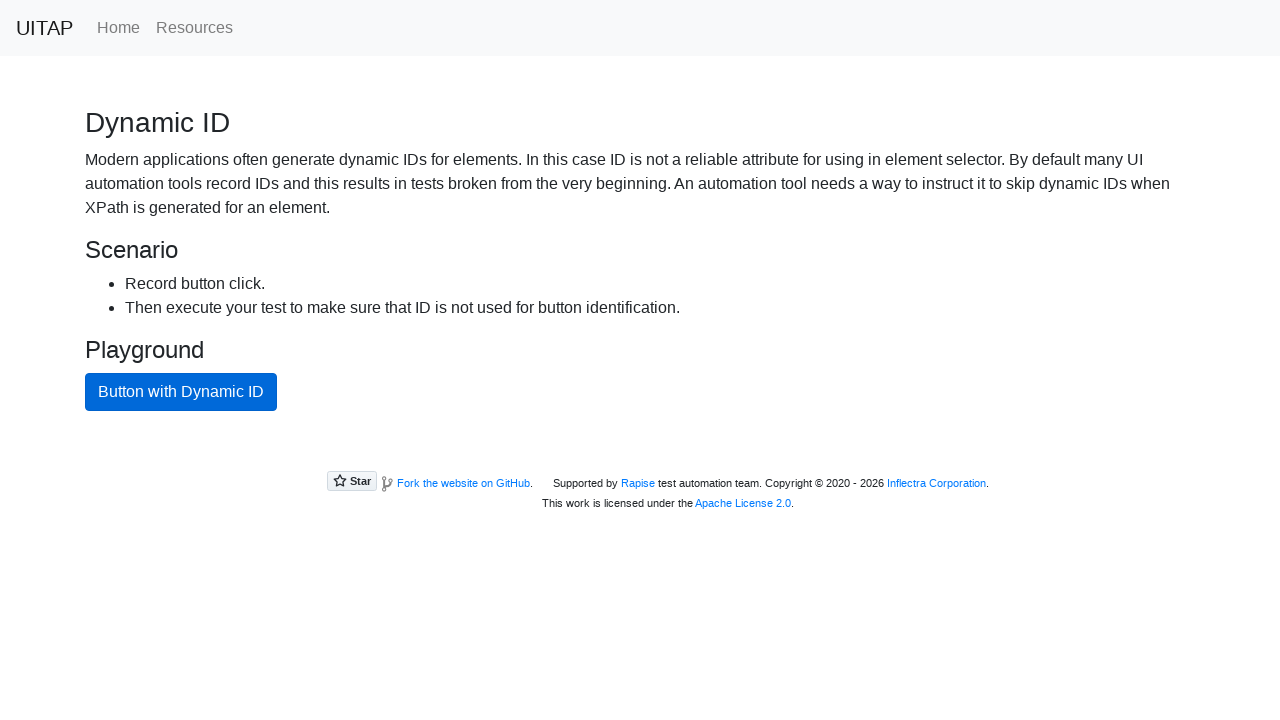

Retrieved refreshed button ID: 8e3d3eb5-02aa-c95f-f328-ed19e7a5102c
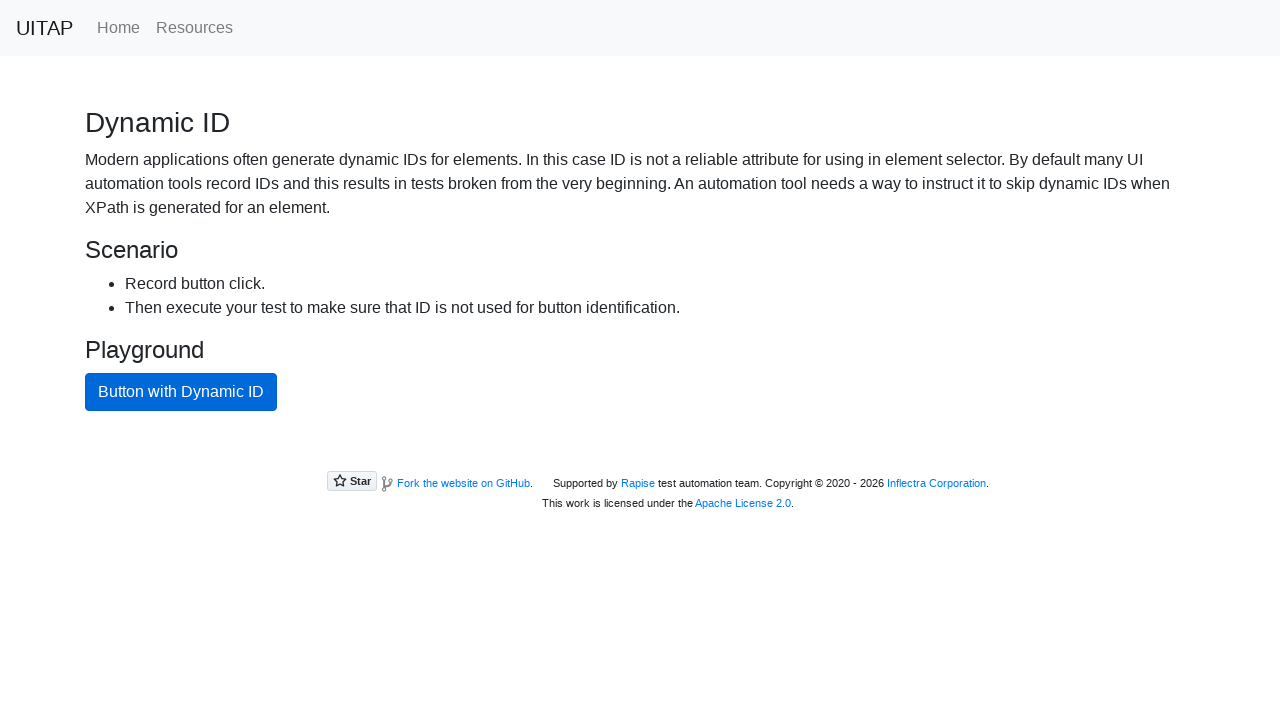

Clicked button with refreshed dynamic ID at (181, 392) on xpath=//button[contains(text(), 'Button with Dynamic ID')]
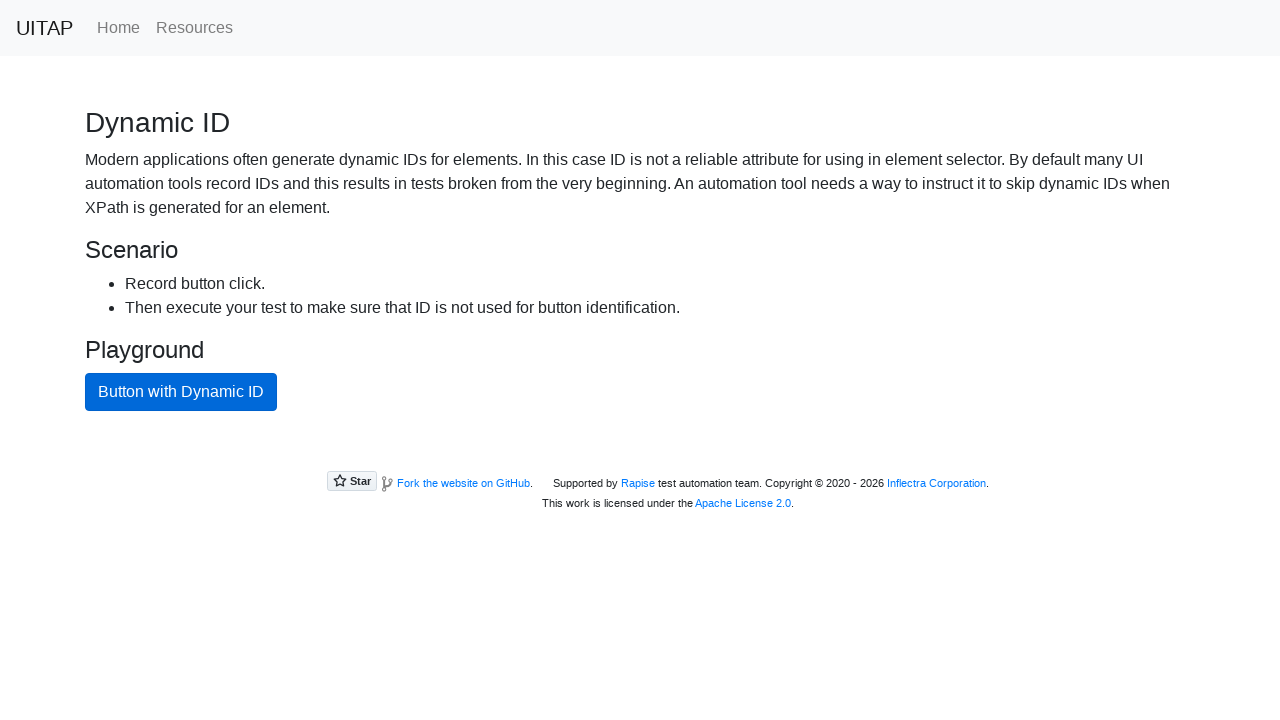

Verified button is visible after refresh
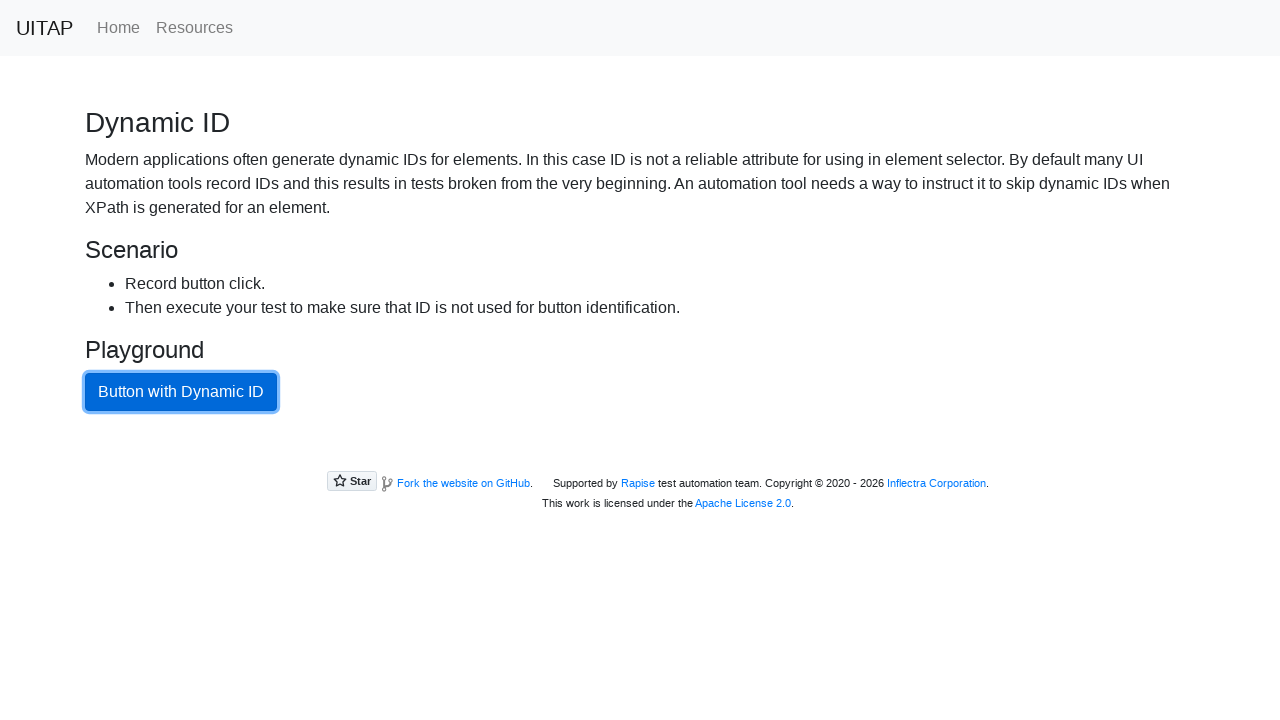

Verified button ID changed after refresh
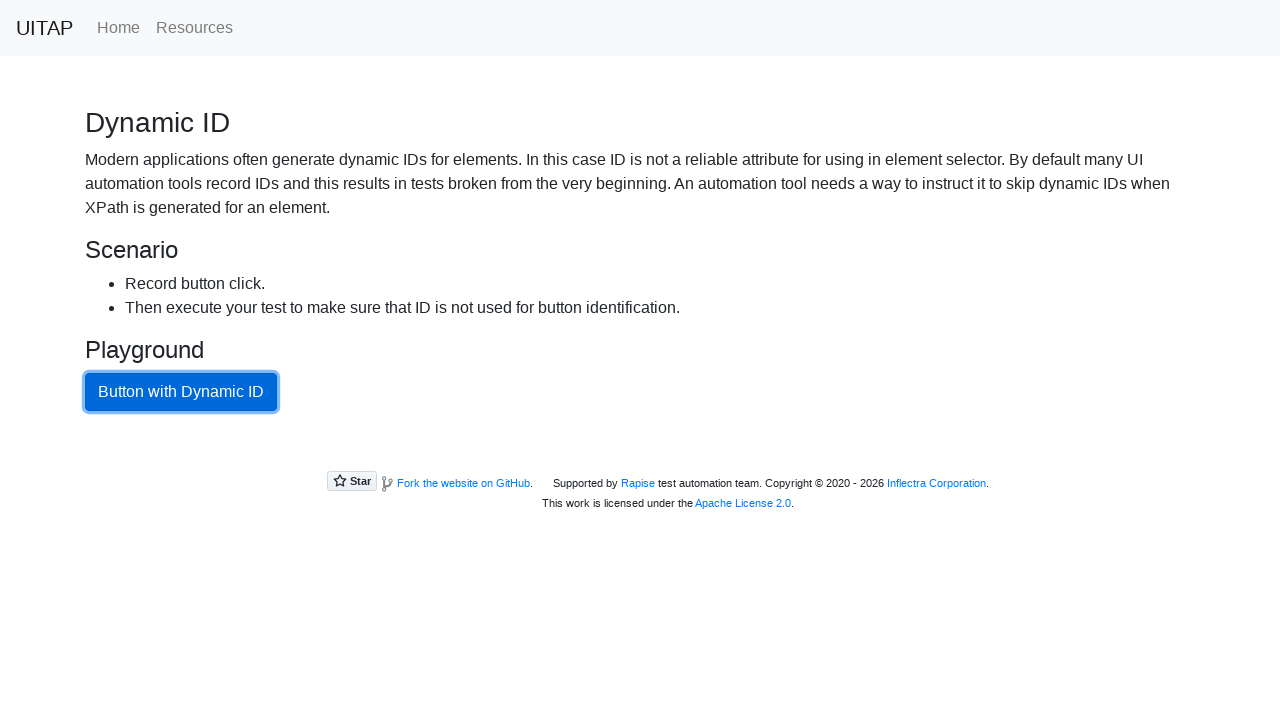

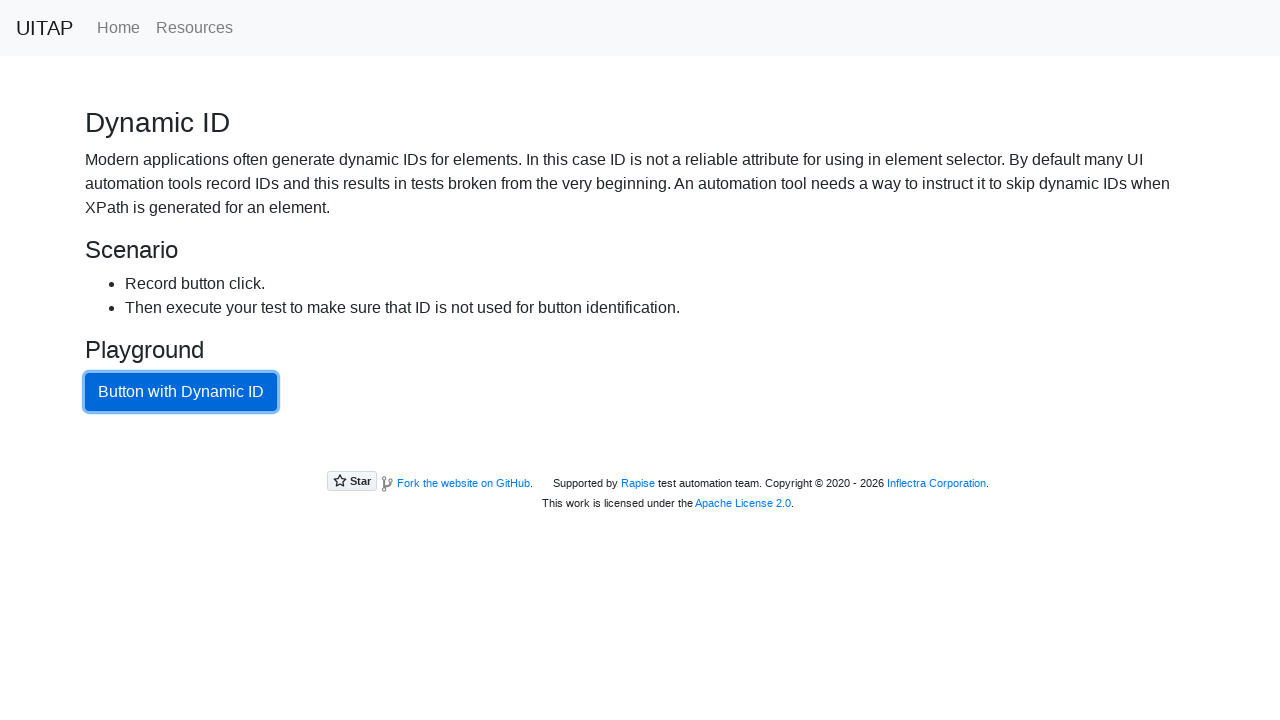